Tests registration form validation by entering mismatched password confirmation and verifying the error message

Starting URL: https://alada.vn/tai-khoan/dang-ky.html

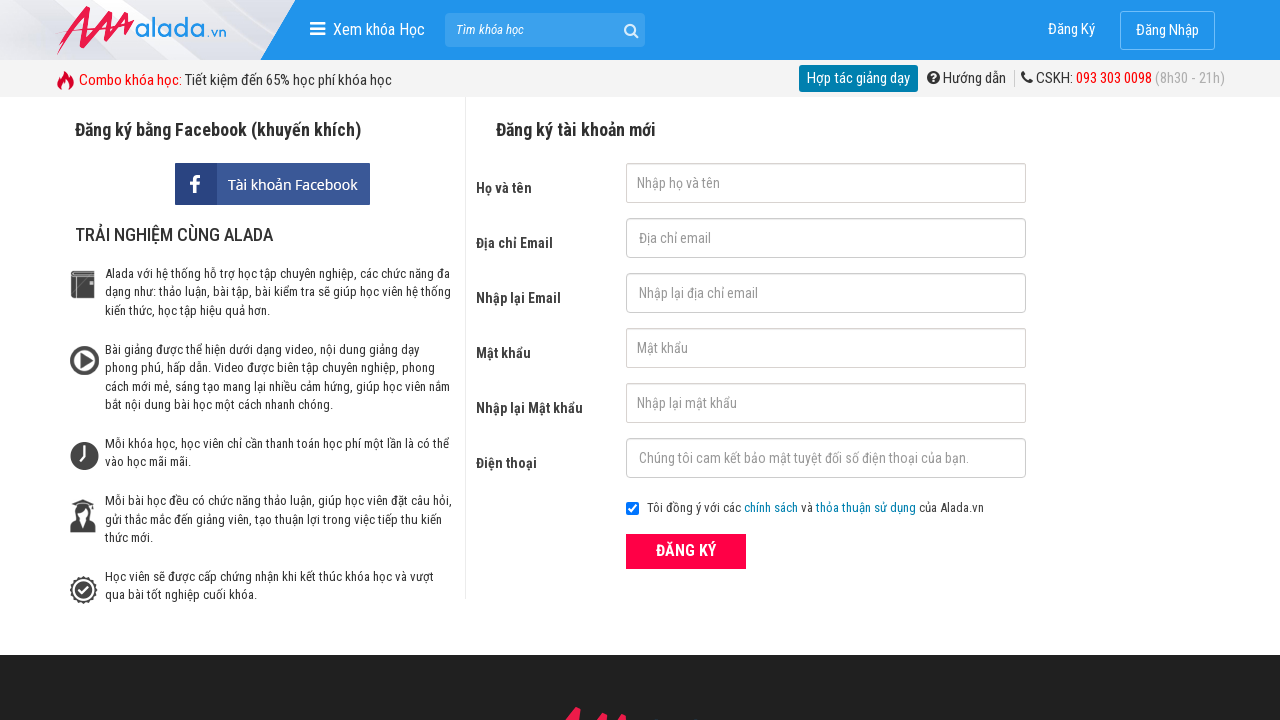

Filled first name field with 'John' on #txtFirstname
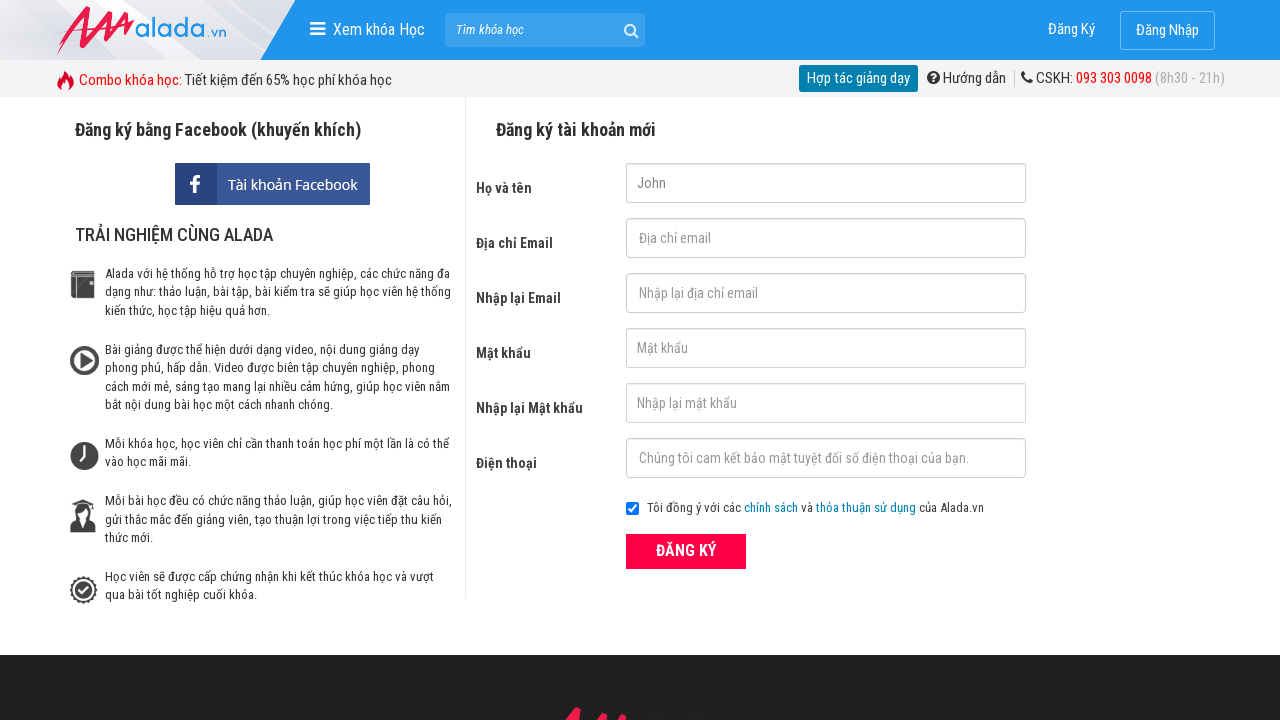

Filled email field with 'a123@gmail.com' on #txtEmail
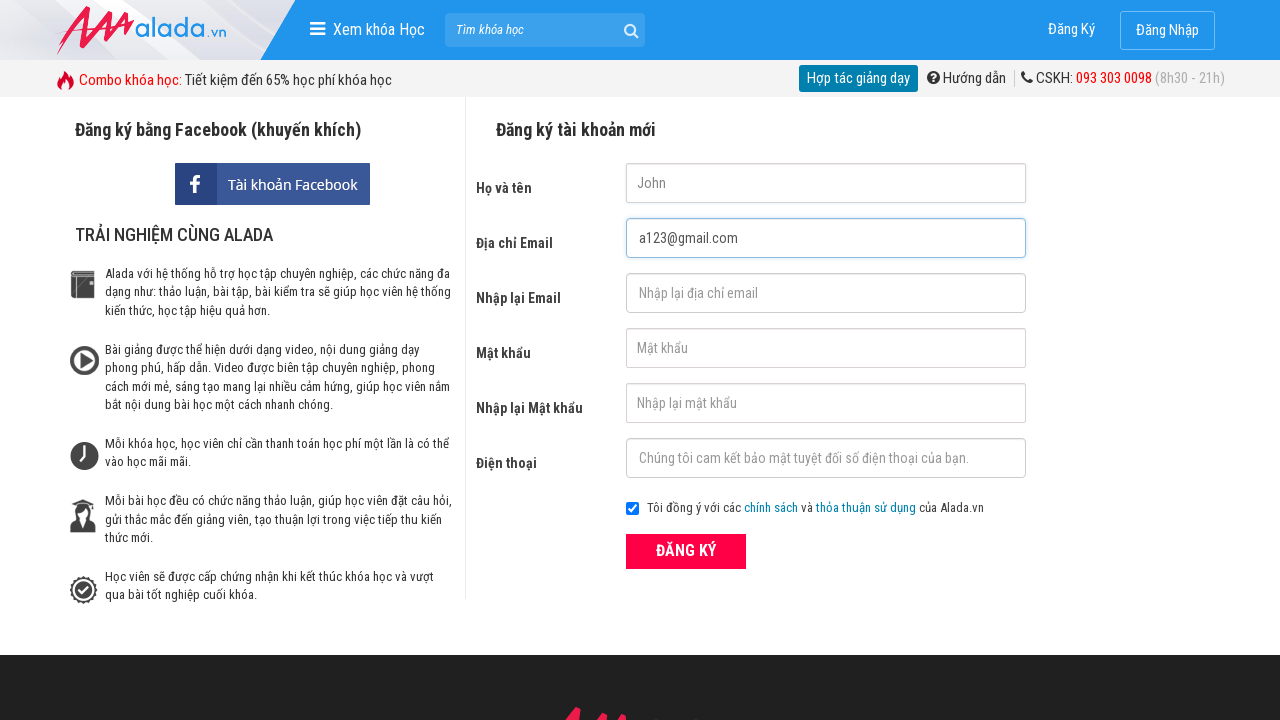

Filled confirm email field with 'a123@gmail.com' on #txtCEmail
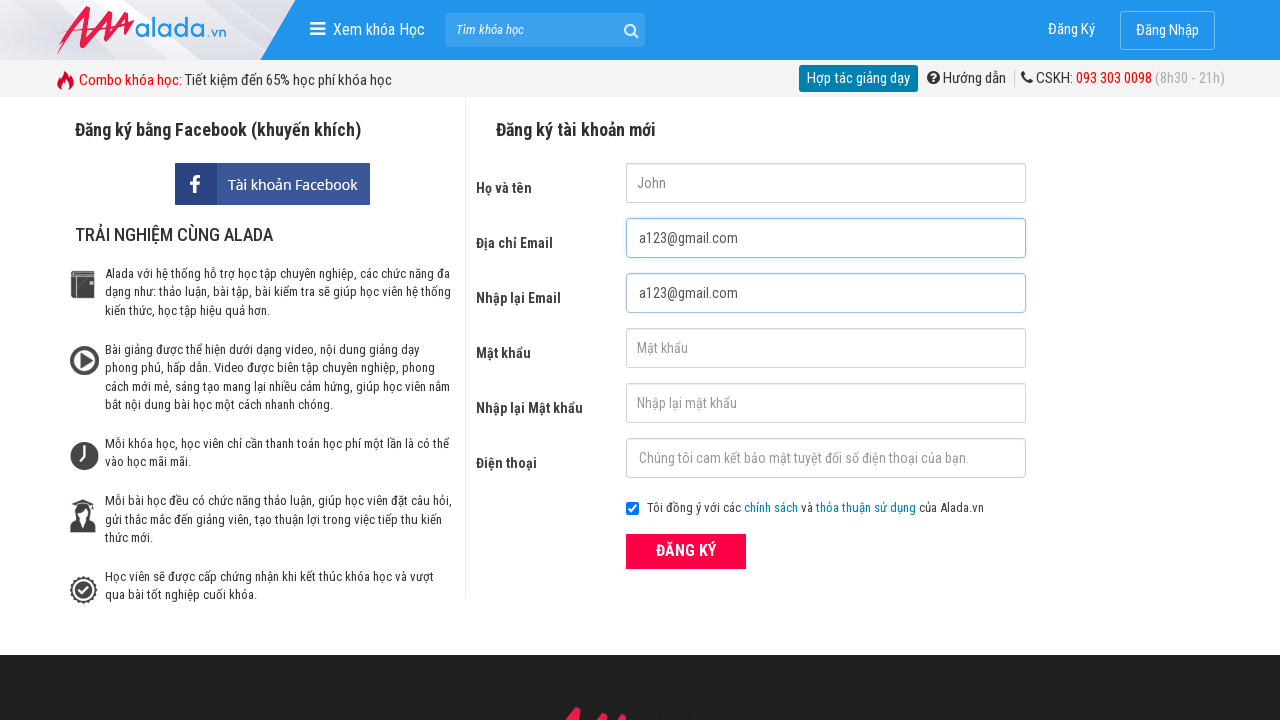

Filled password field with 'aA1234' on #txtPassword
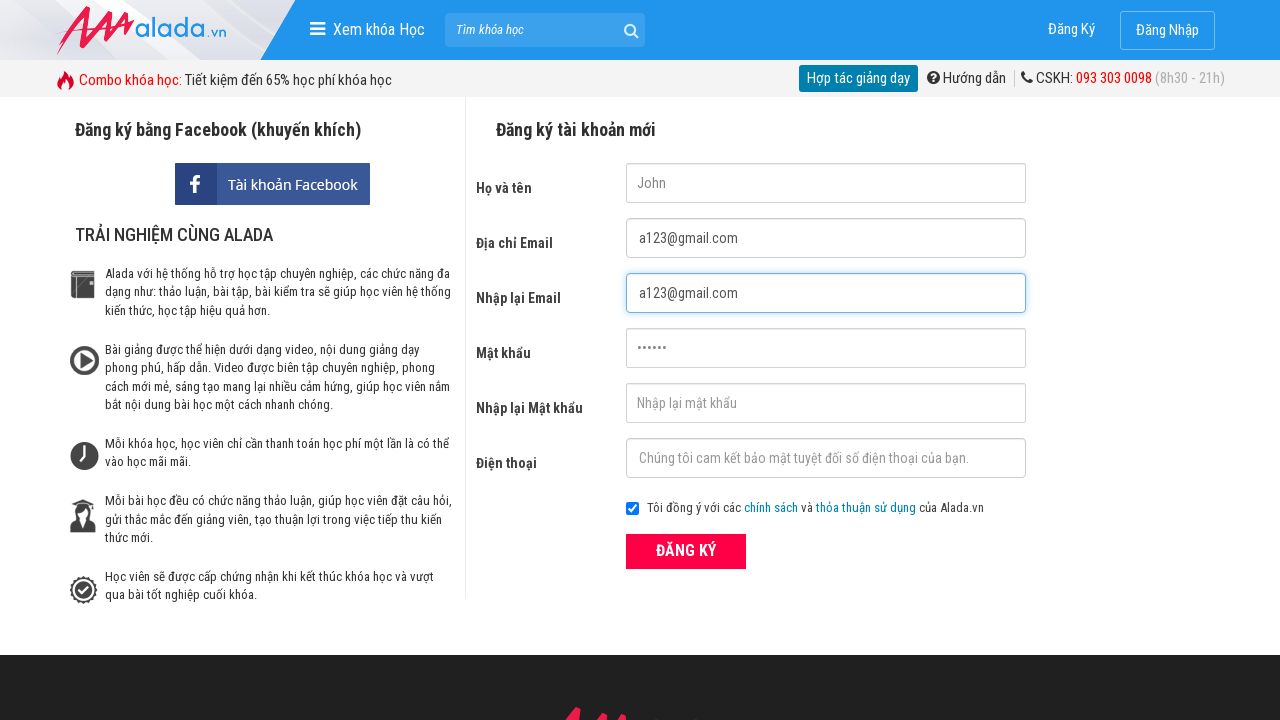

Filled confirm password field with mismatched password 'aA1235' on #txtCPassword
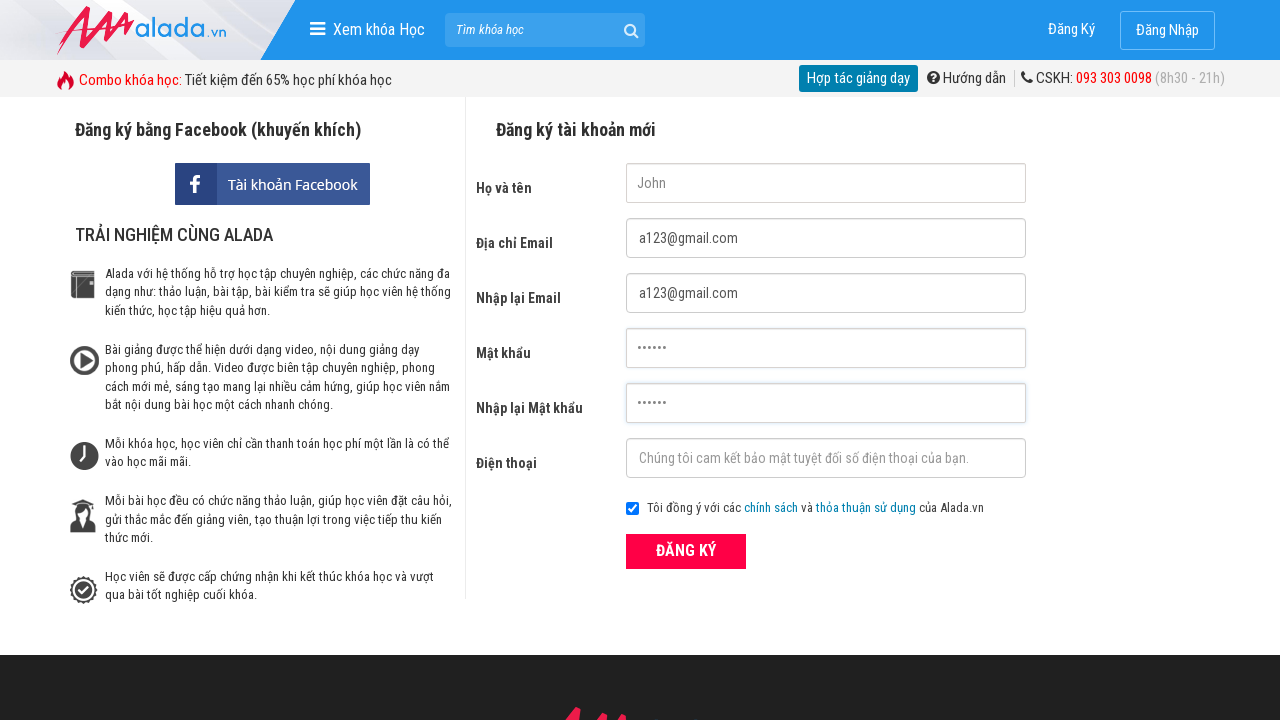

Filled phone field with '0866033037' on #txtPhone
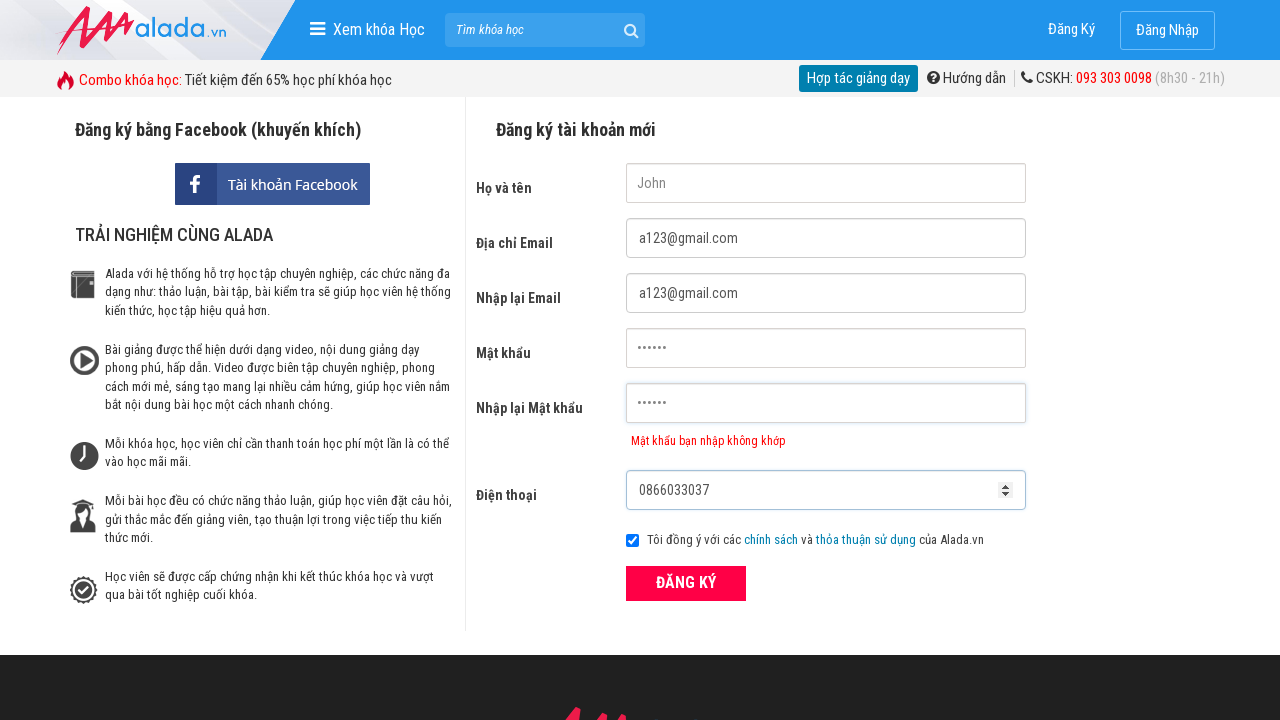

Clicked submit button to register at (686, 583) on button[type='submit']
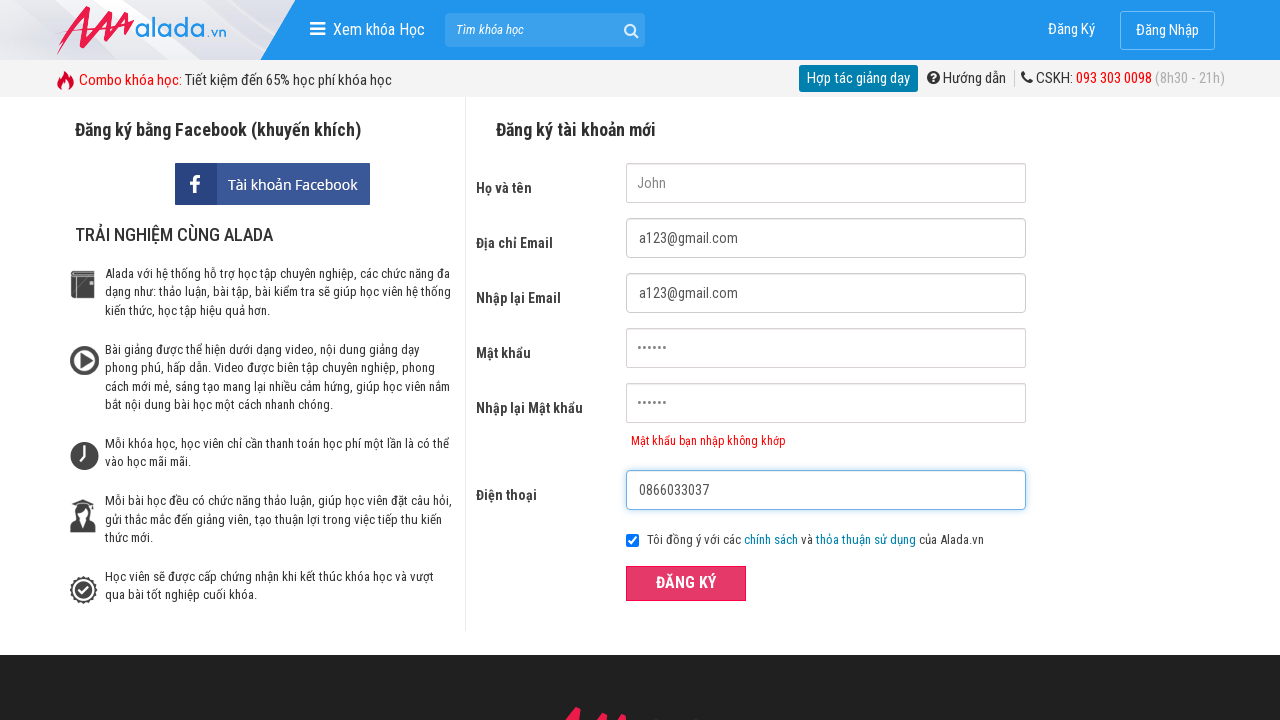

Password mismatch error message appeared
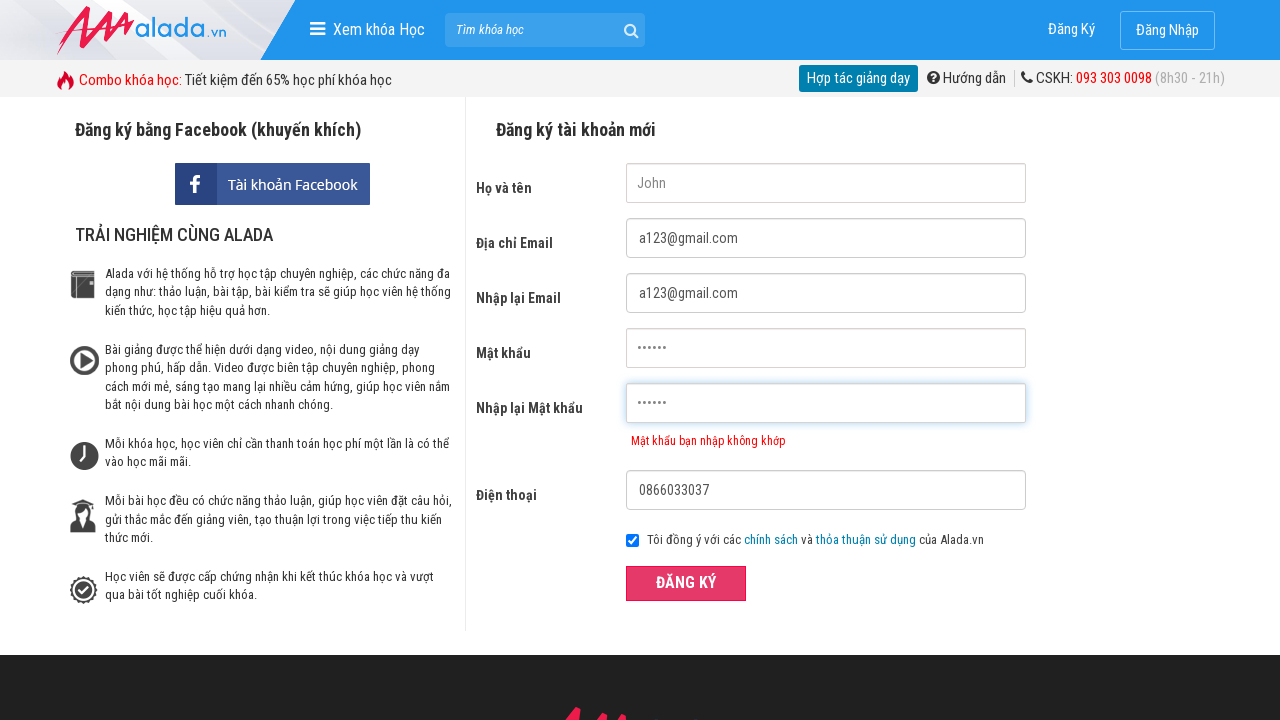

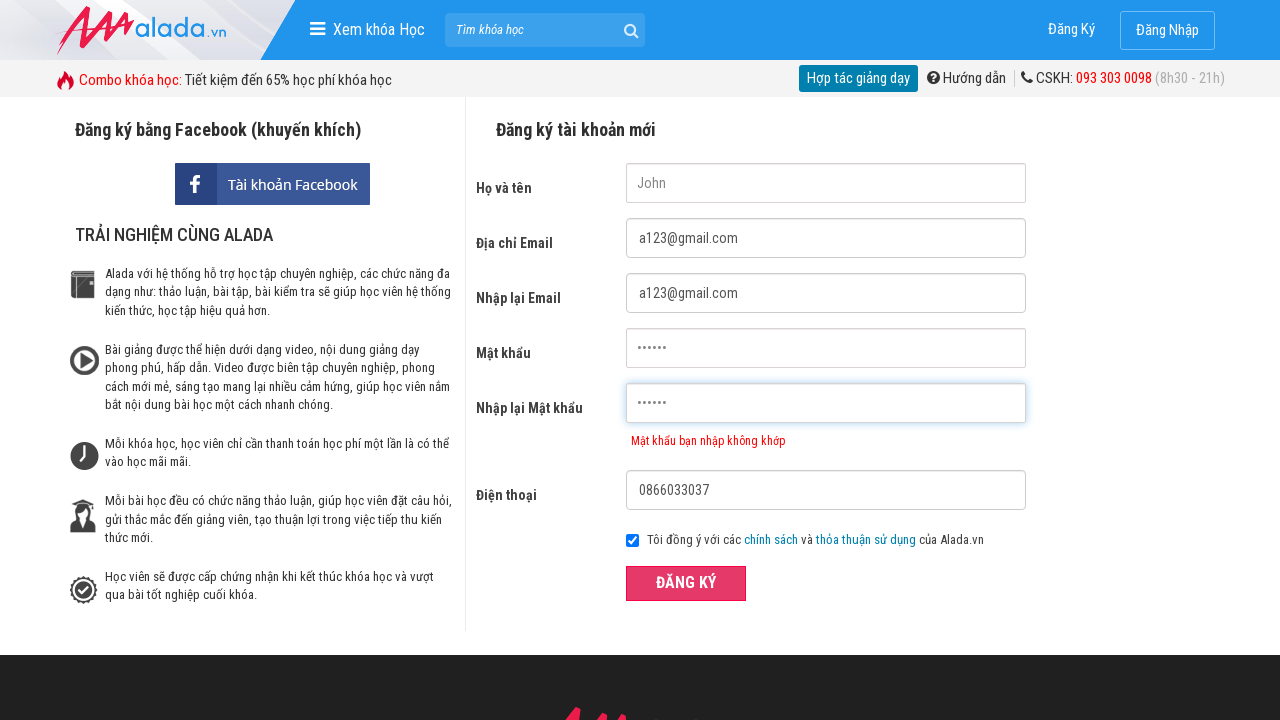